Tests the search functionality on Python.org by entering "pandas" in the search field and locating buttons on the page

Starting URL: https://python.org

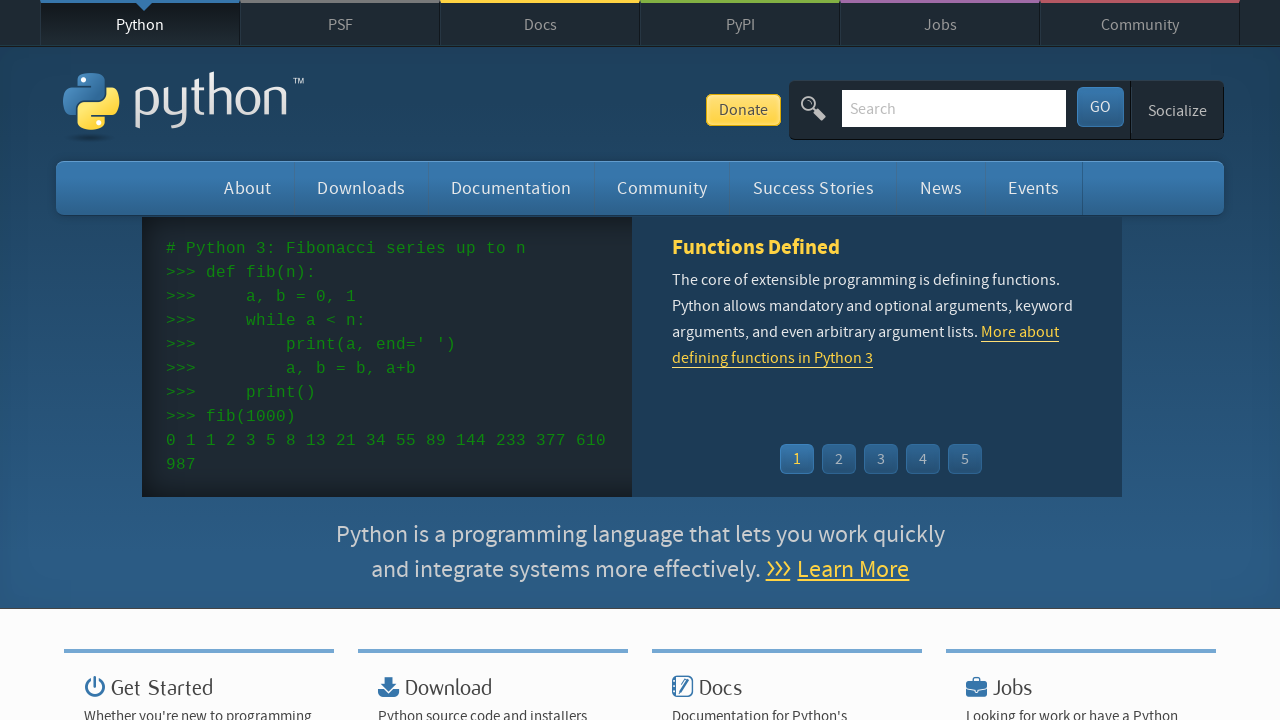

Filled search field with 'pandas' on form.search-the-site input.search-field
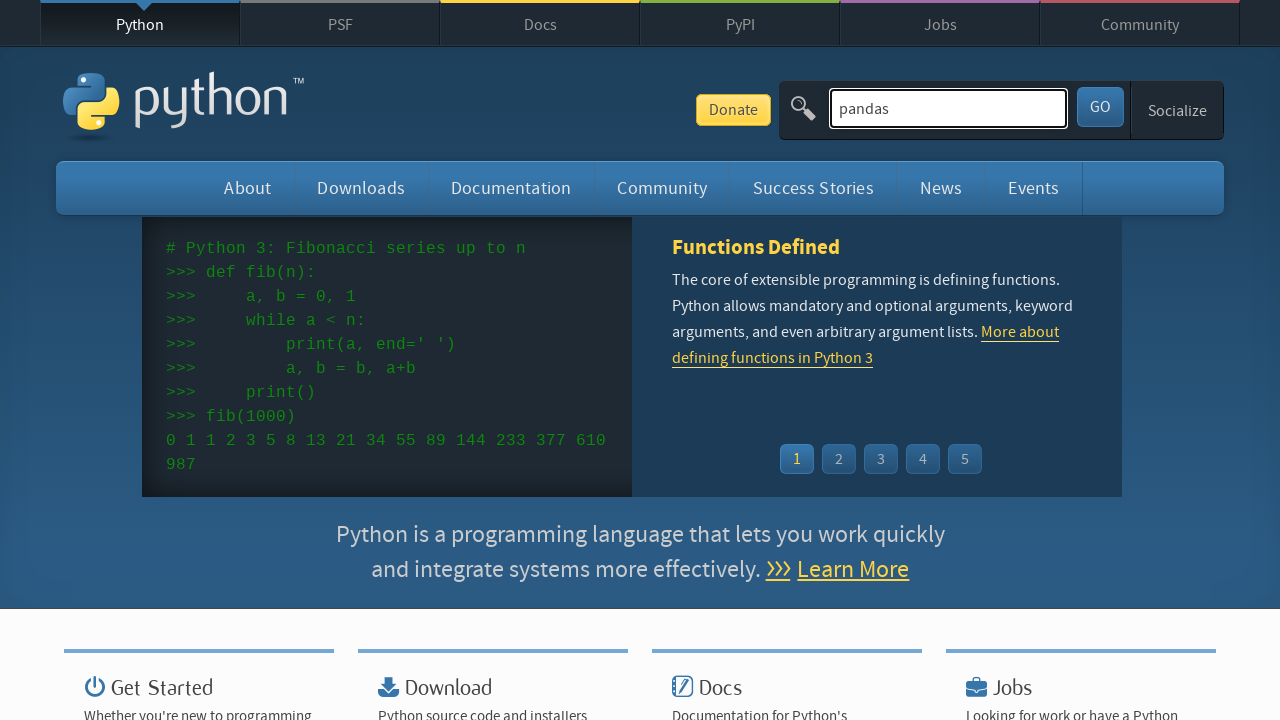

Buttons loaded on the page
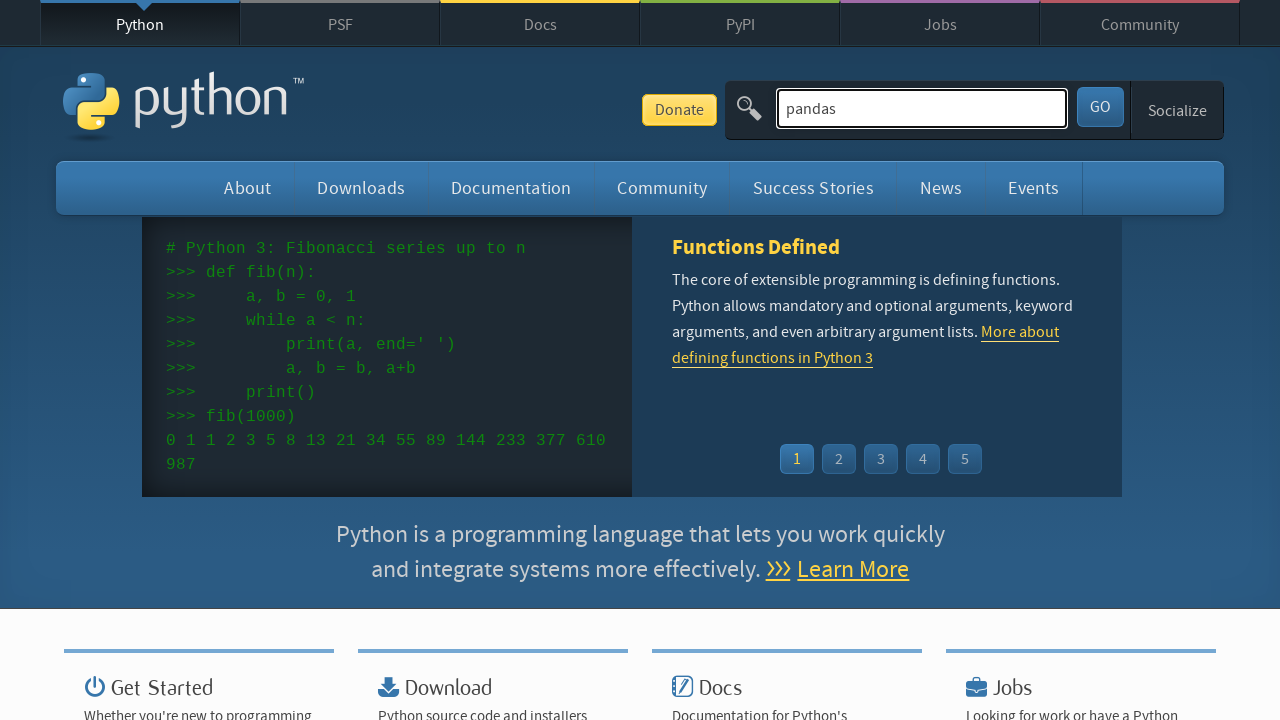

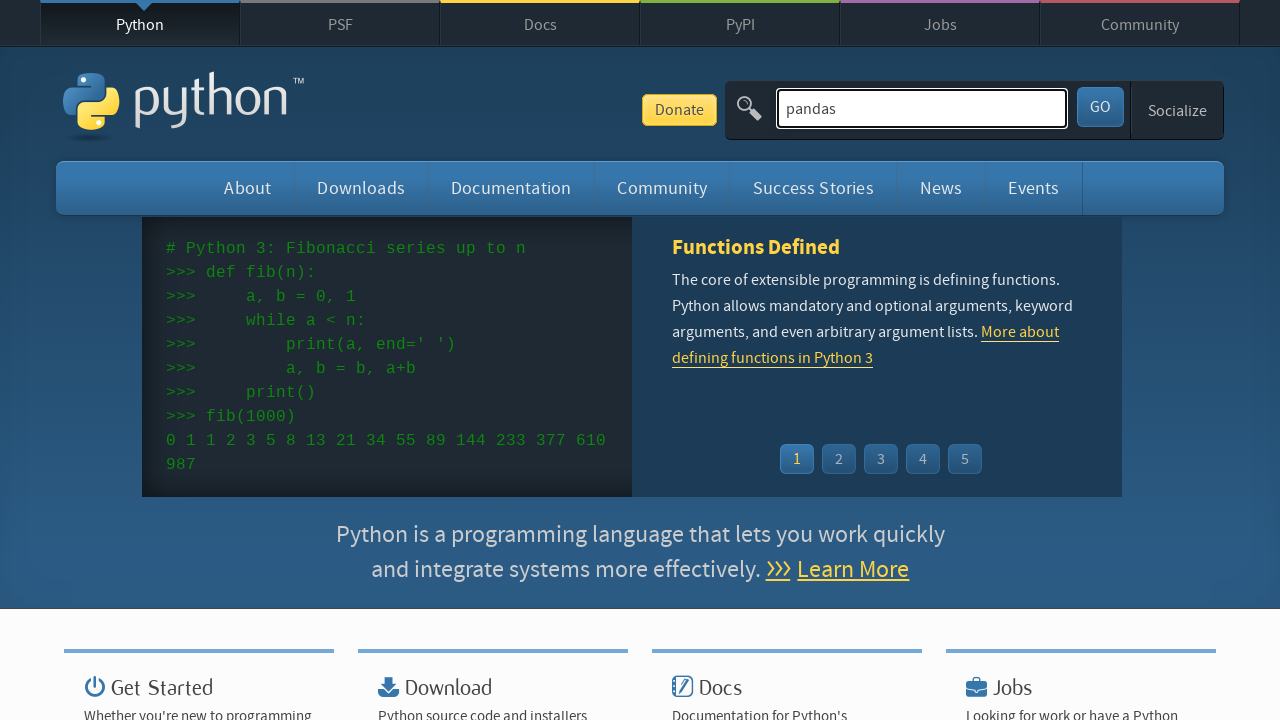